Searches for bags on Ajio website, applies filters for Men's Fashion Bags category, and retrieves product information from the results

Starting URL: https://www.ajio.com

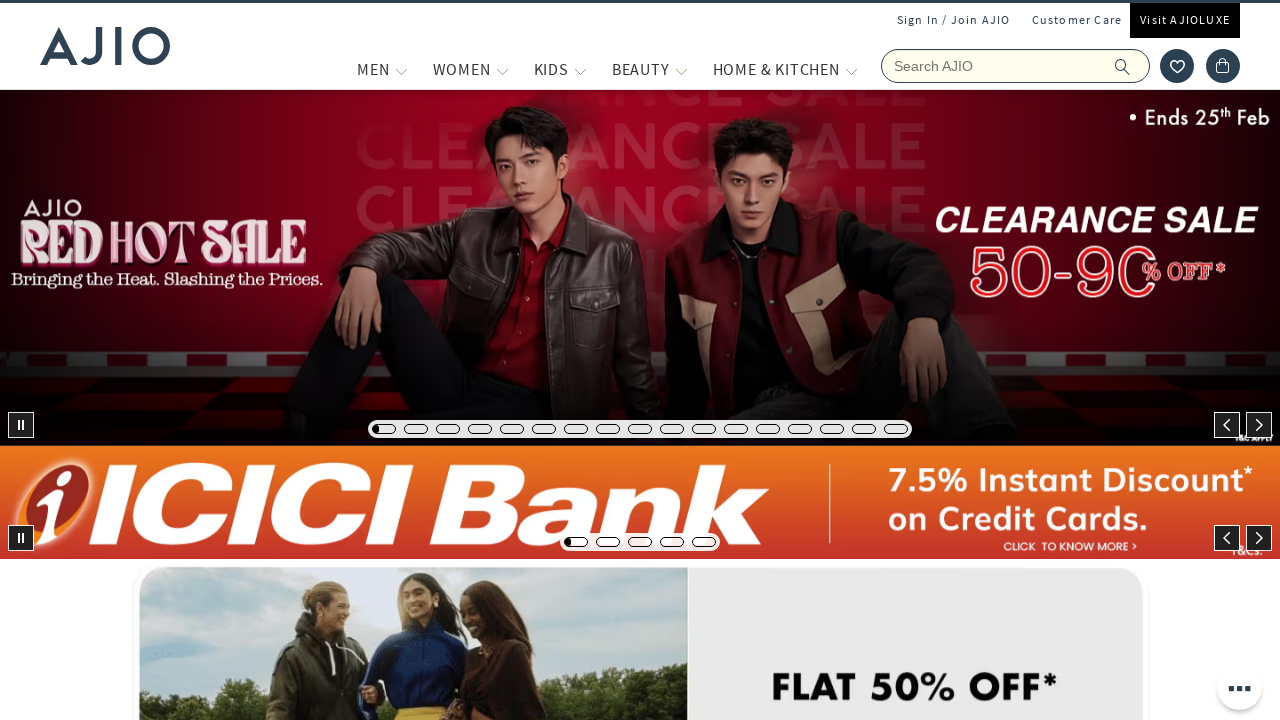

Filled search field with 'bags' on //input[@class='react-autosuggest__input react-autosuggest__input--open']
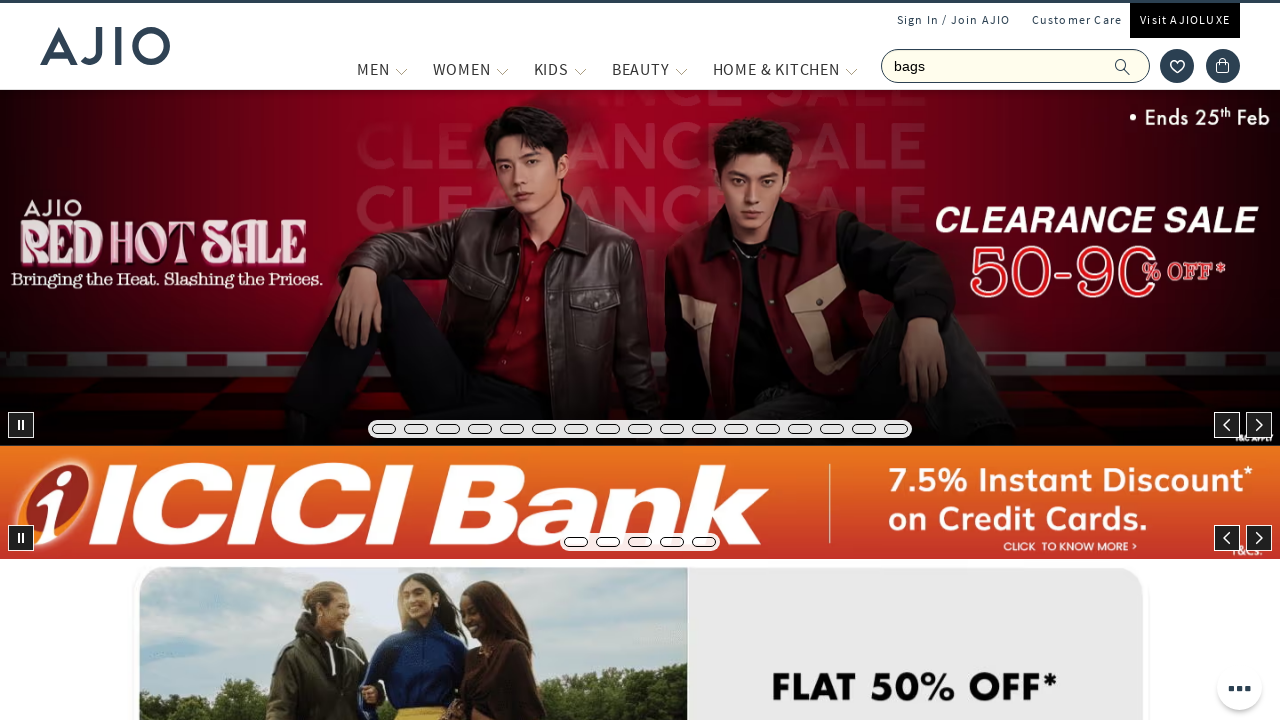

Clicked search button to search for bags at (1123, 66) on .ic-search
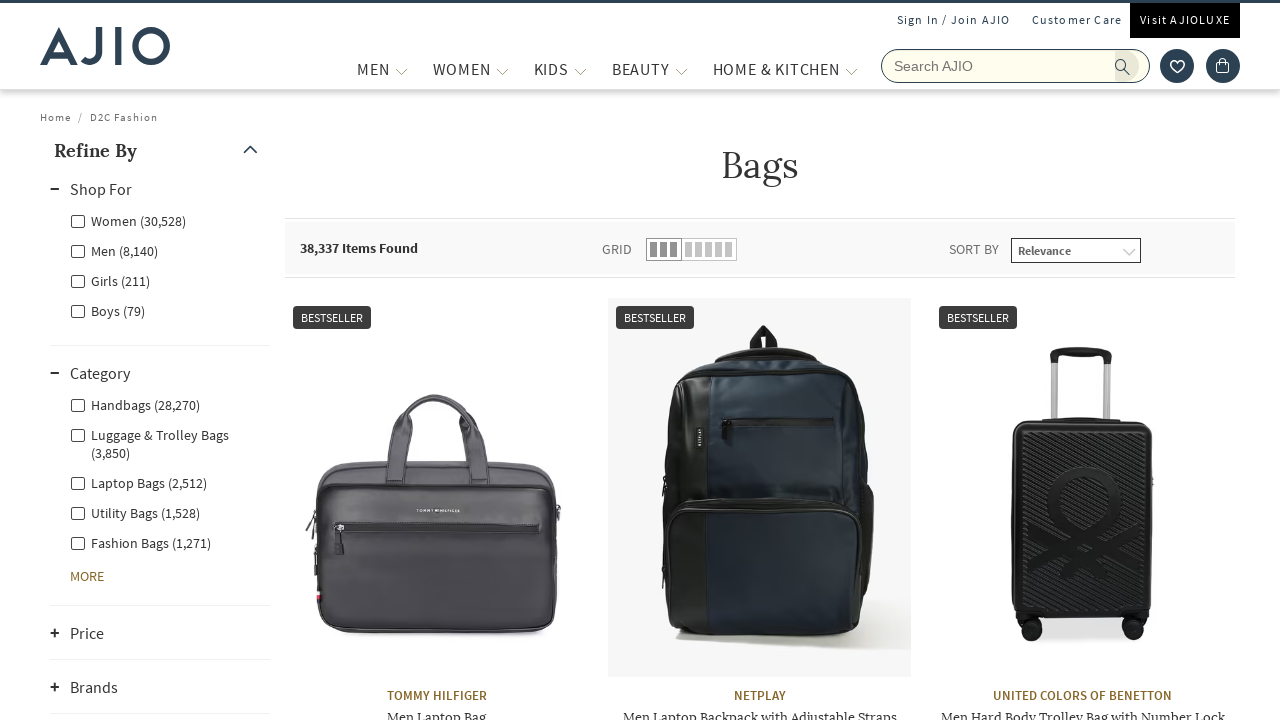

Applied Men filter at (114, 250) on xpath=//label[@for='Men']
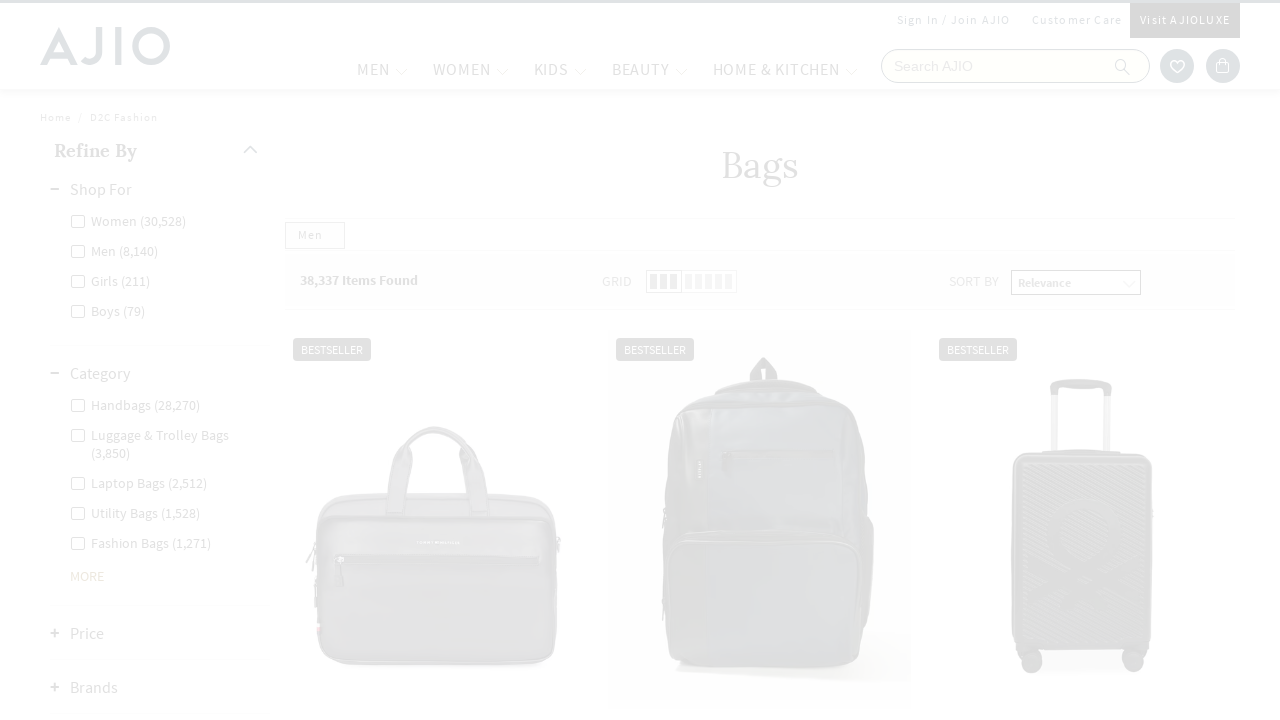

Waited 3 seconds for page to update after Men filter
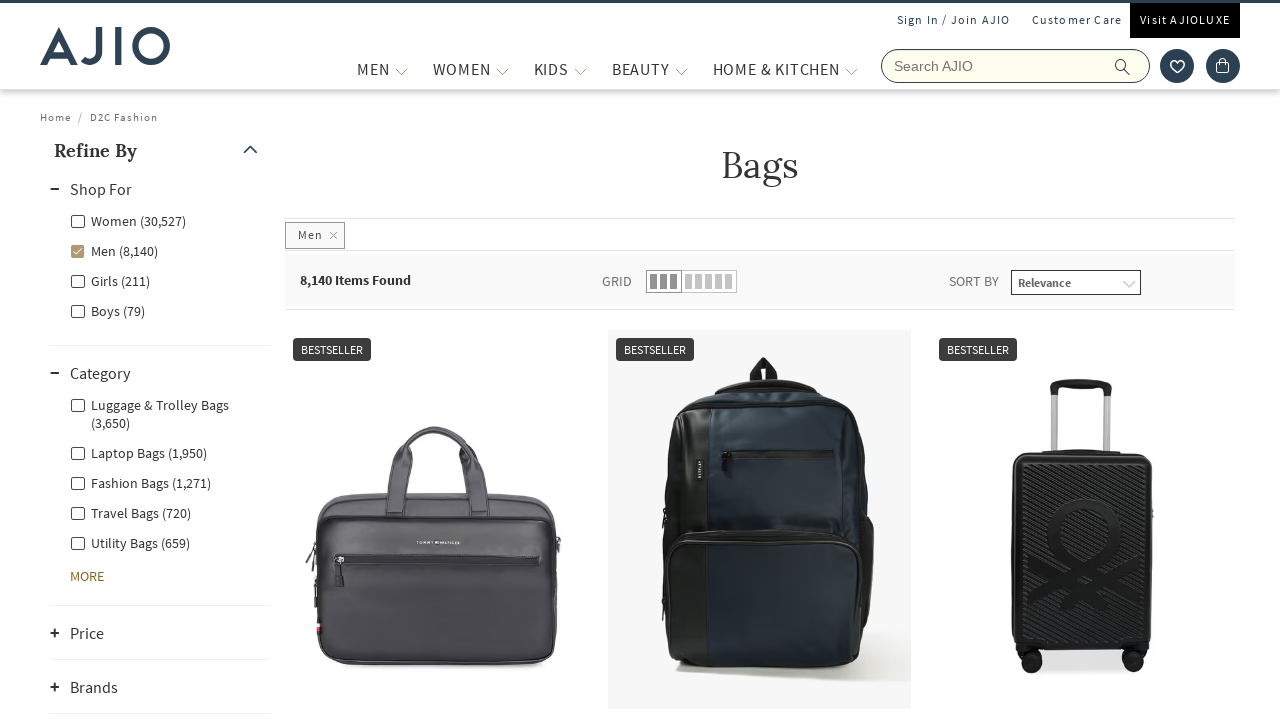

Applied Men - Fashion Bags subcategory filter at (140, 482) on xpath=//label[@for='Men - Fashion Bags']
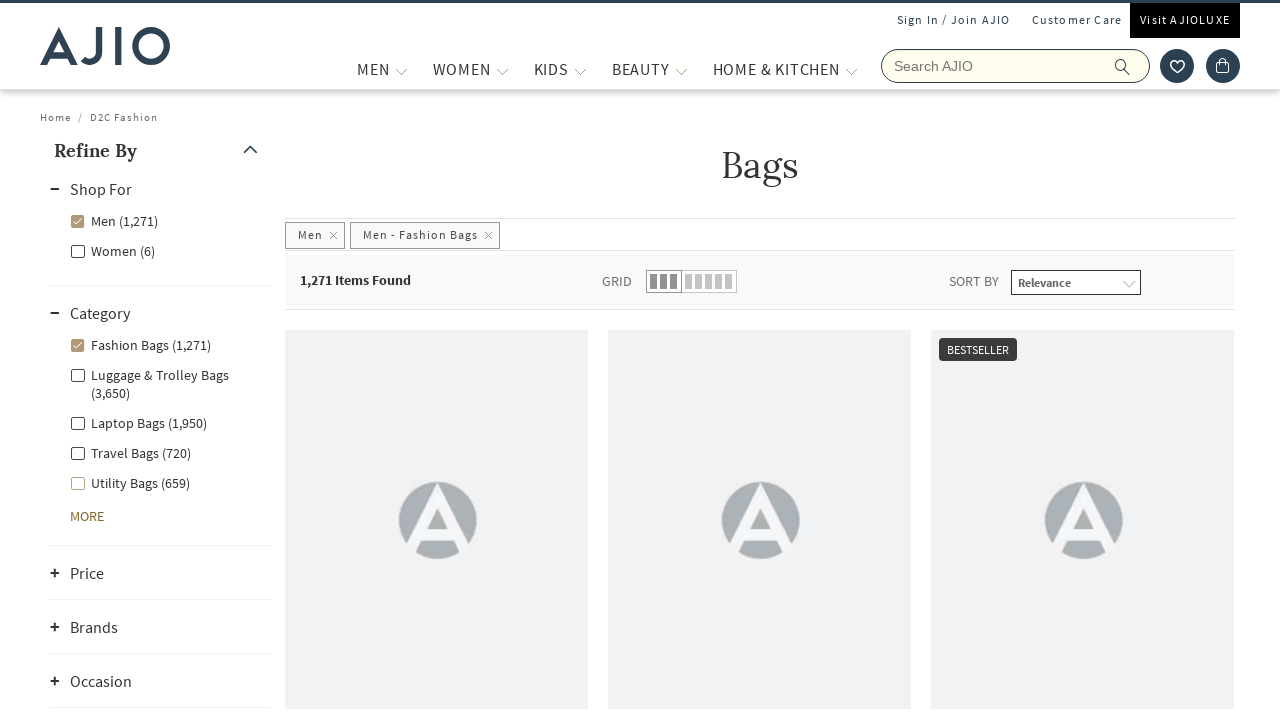

Product prices loaded and visible
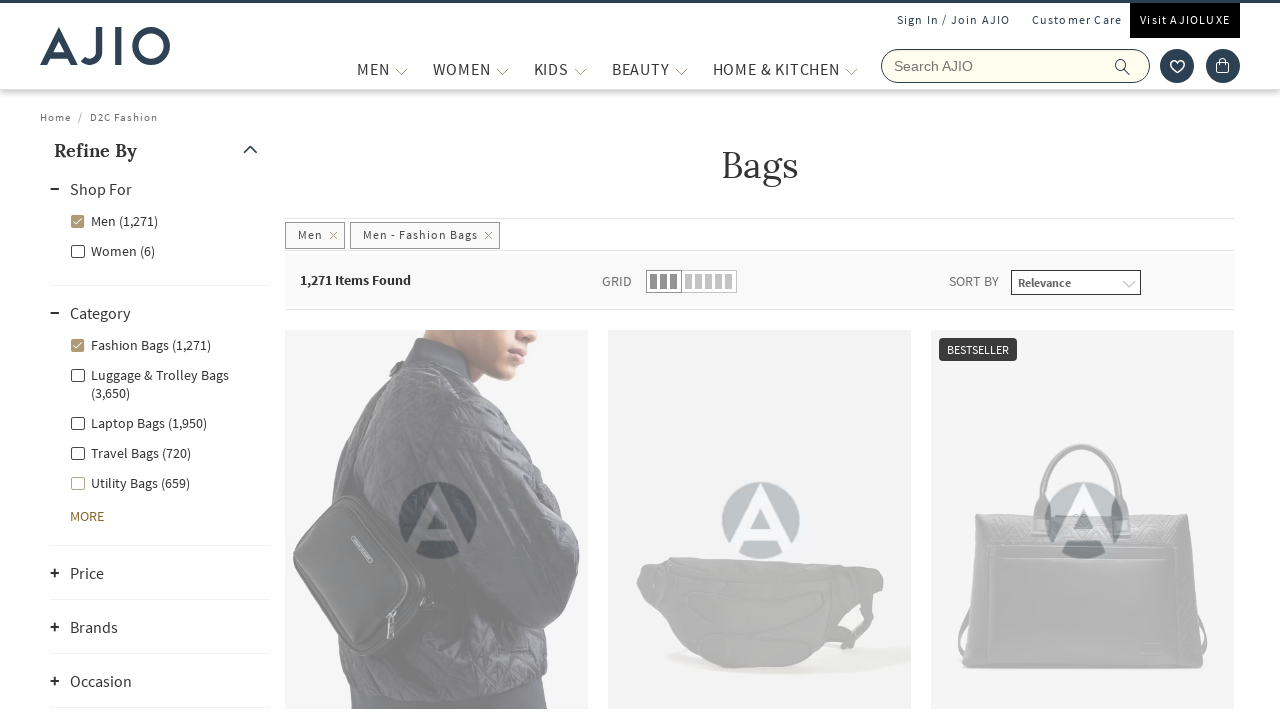

Product brand elements are present
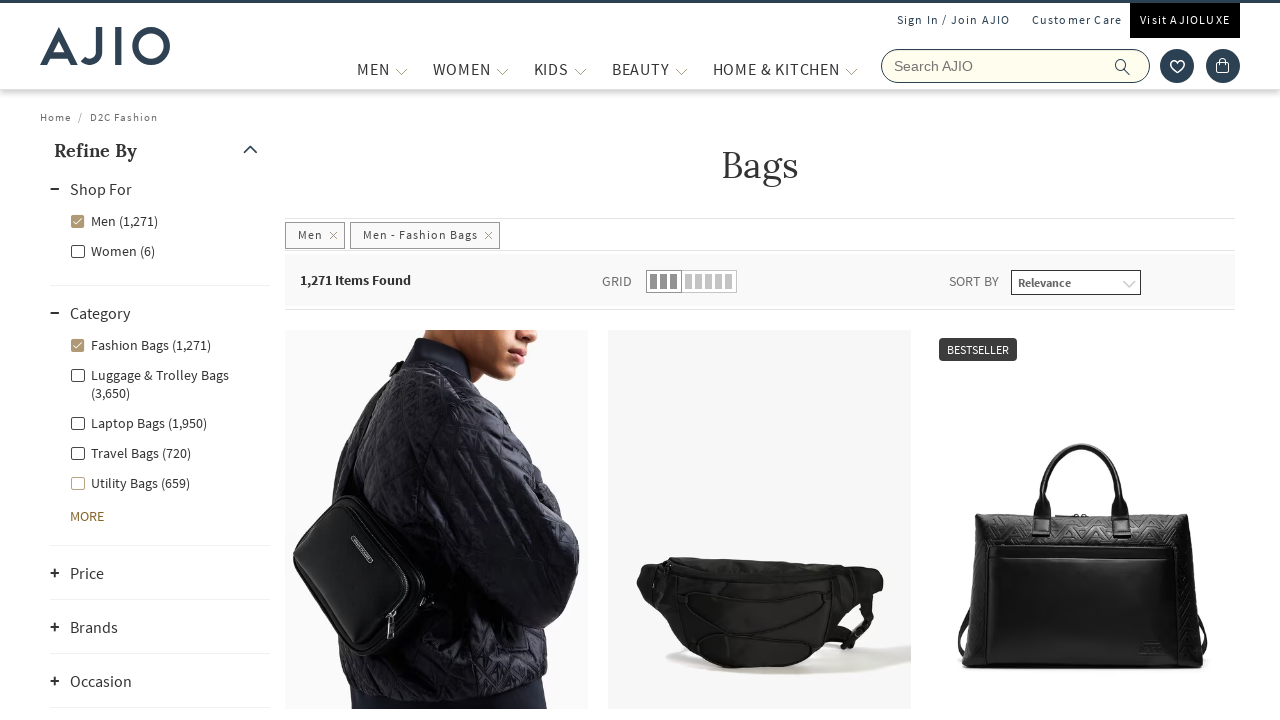

Product name elements are present
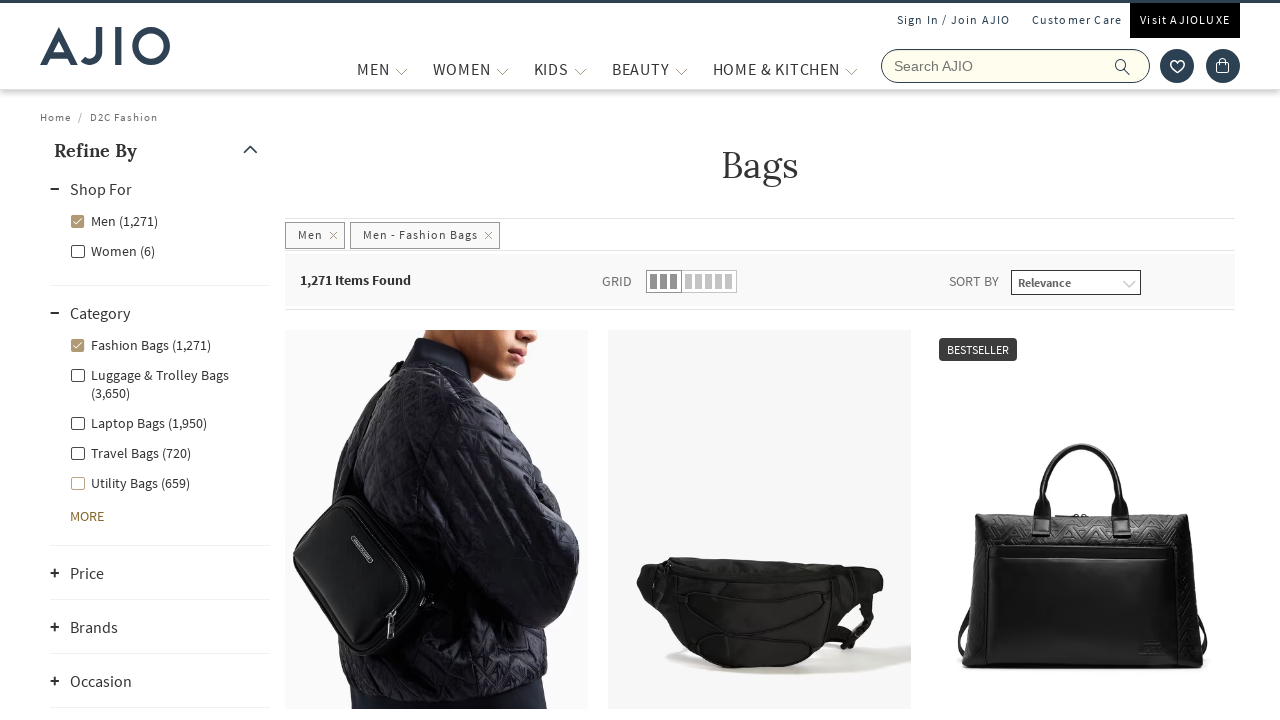

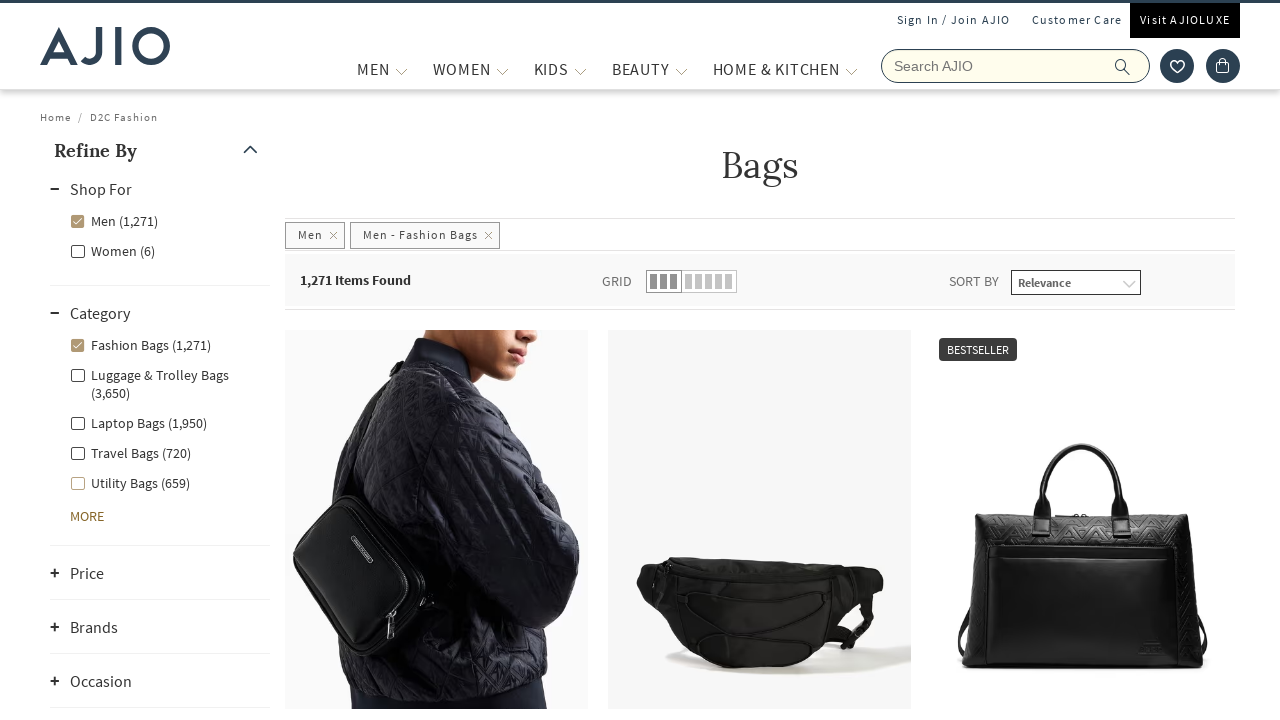